Tests dropdown selection functionality by selecting Adobe InDesign from the Skills dropdown

Starting URL: https://demo.automationtesting.in/Register.html

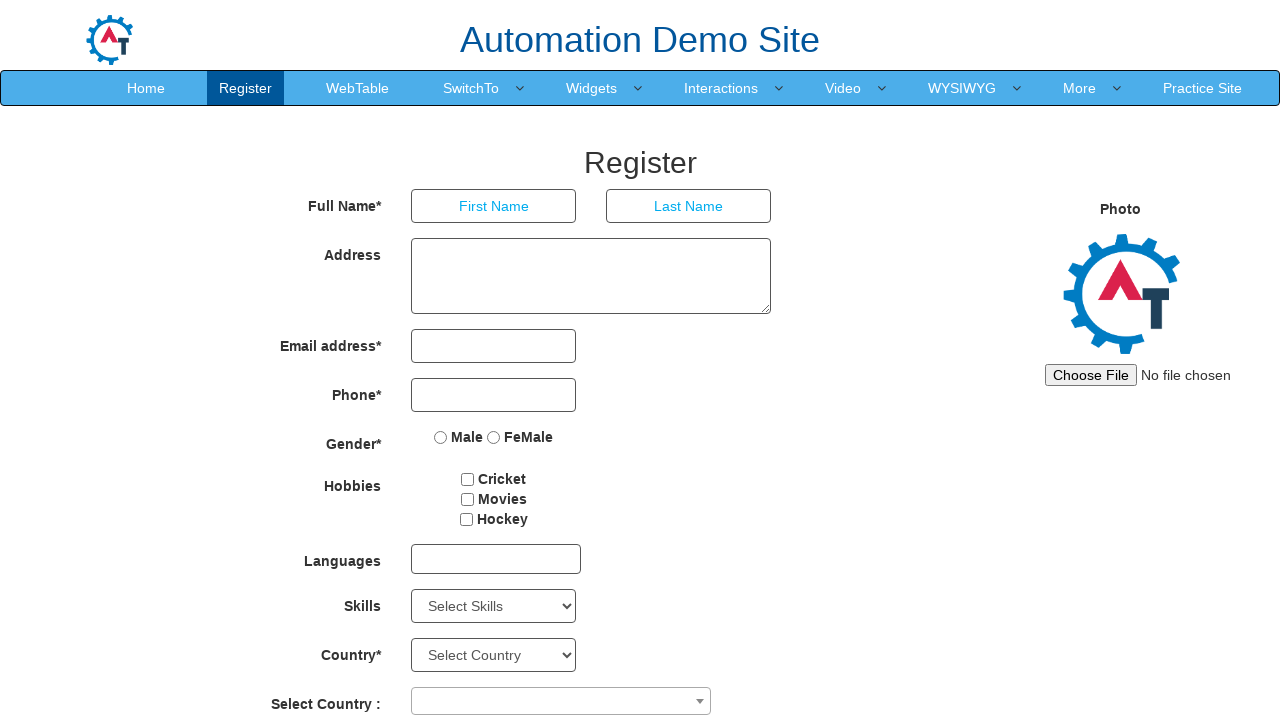

Selected 'Adobe InDesign' from Skills dropdown on #Skills
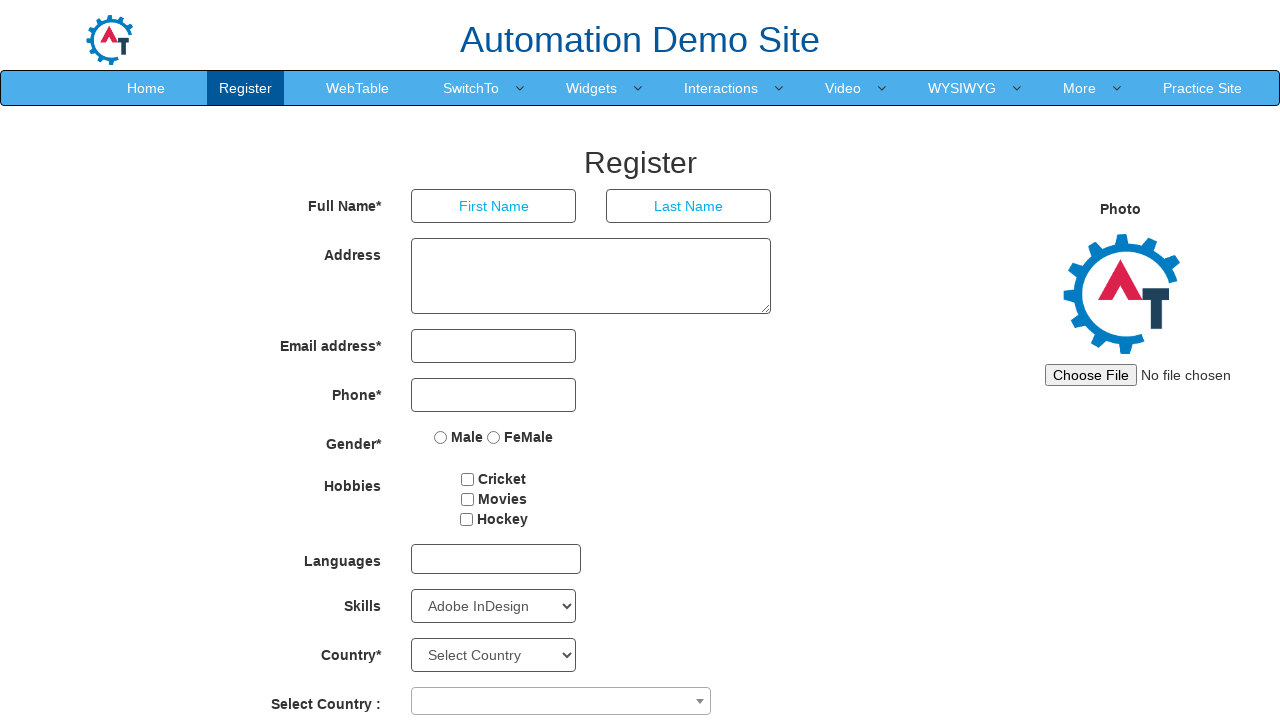

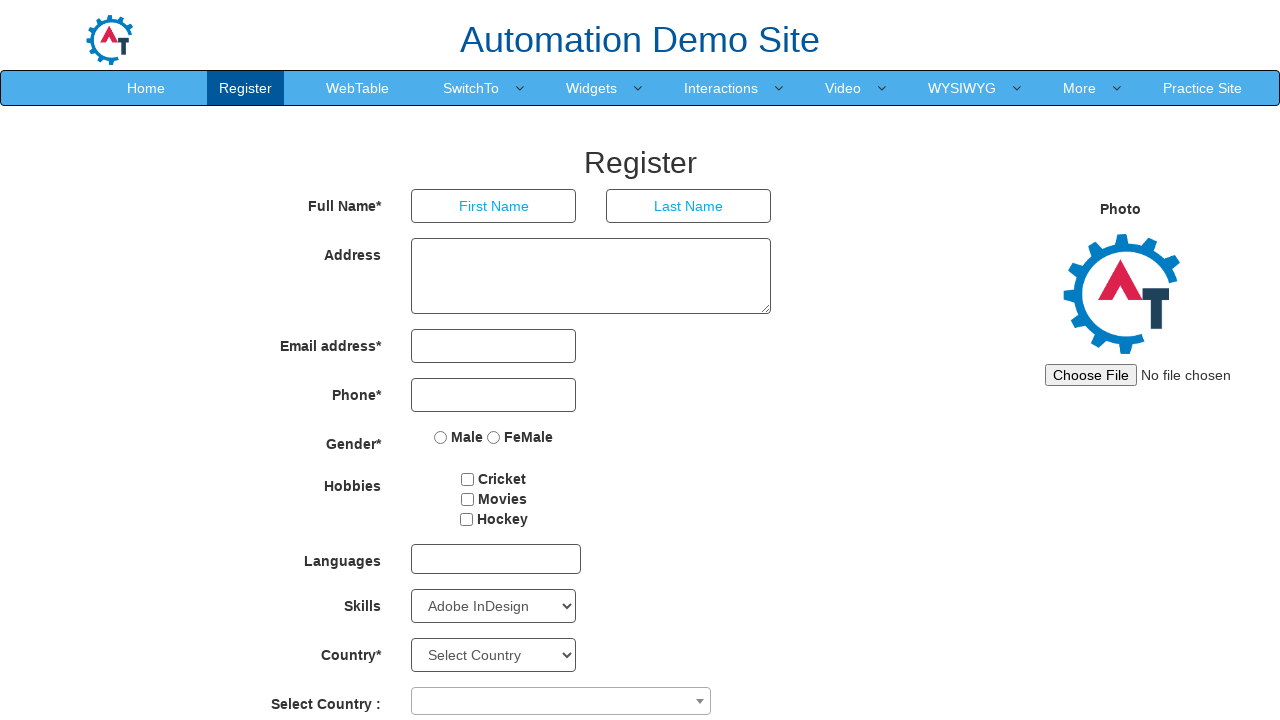